Tests dynamic loading functionality with implicit wait timeout greater than 5 seconds by clicking start button and verifying text appears

Starting URL: https://automationfc.github.io/dynamic-loading/

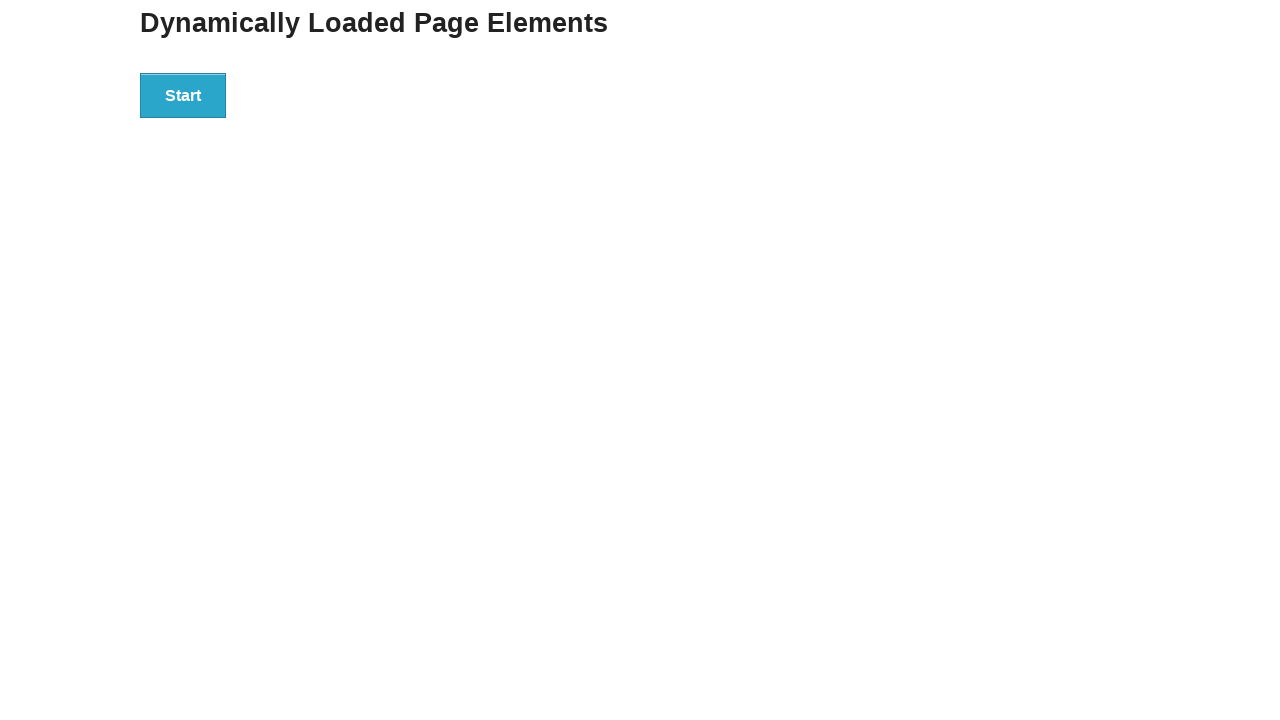

Clicked start button to trigger dynamic loading at (183, 95) on xpath=//*[@id='start']/button
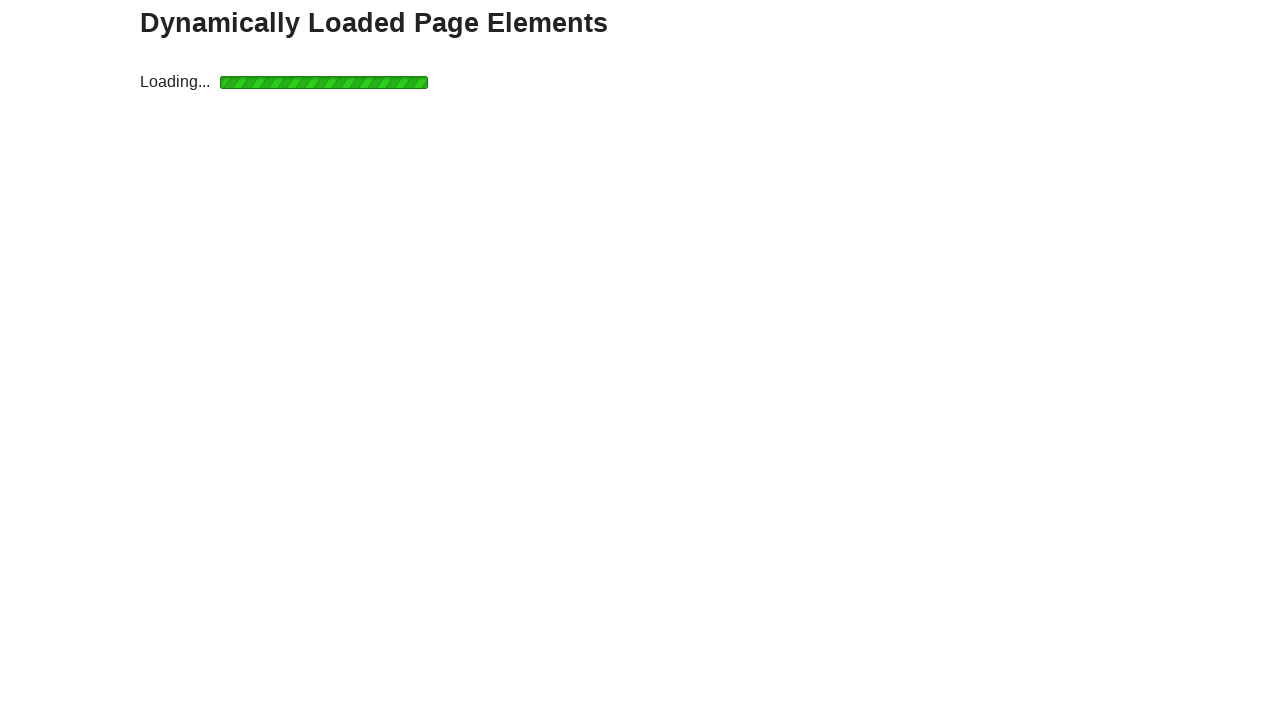

Waited for 'Hello World!' text to appear with 10 second timeout
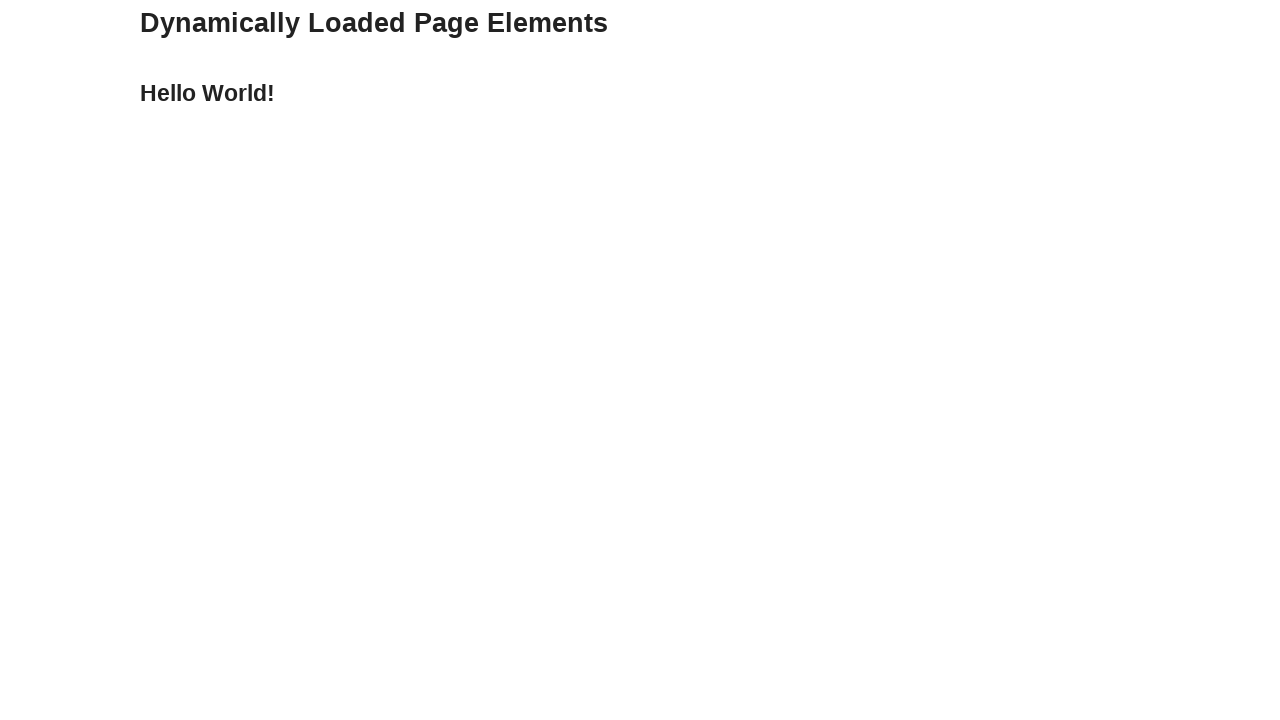

Verified 'Hello World!' text is displayed correctly
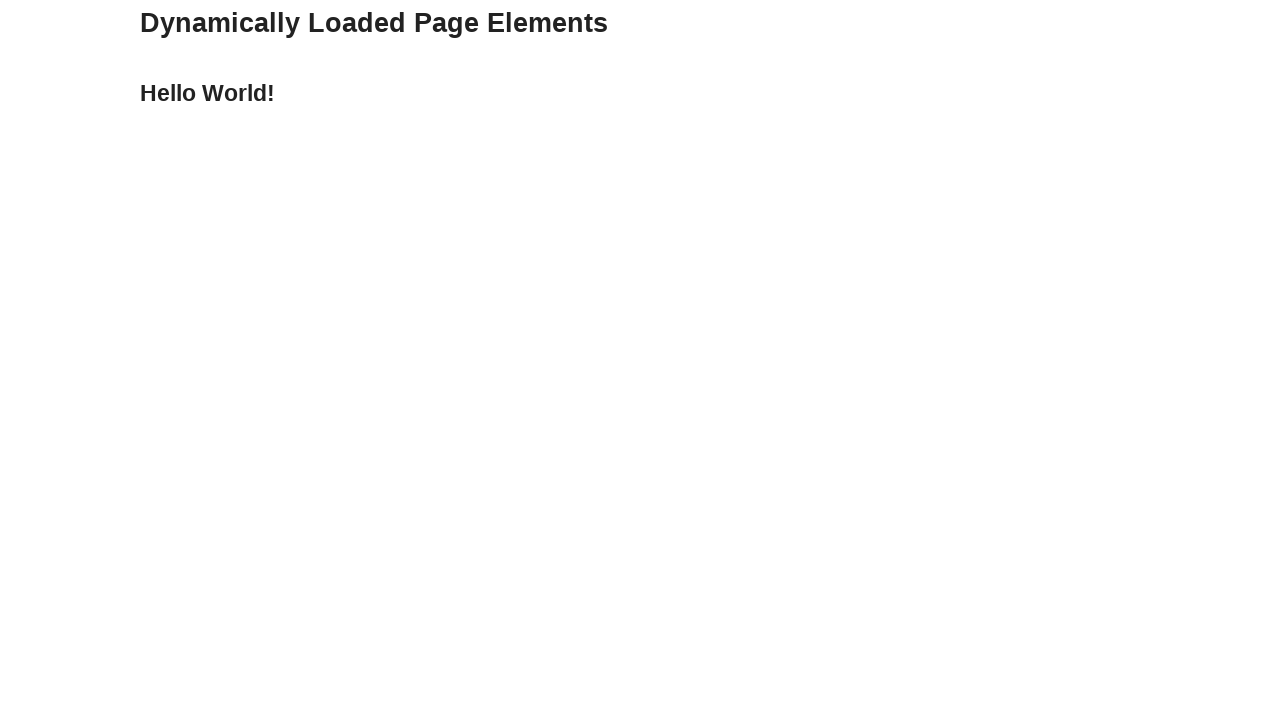

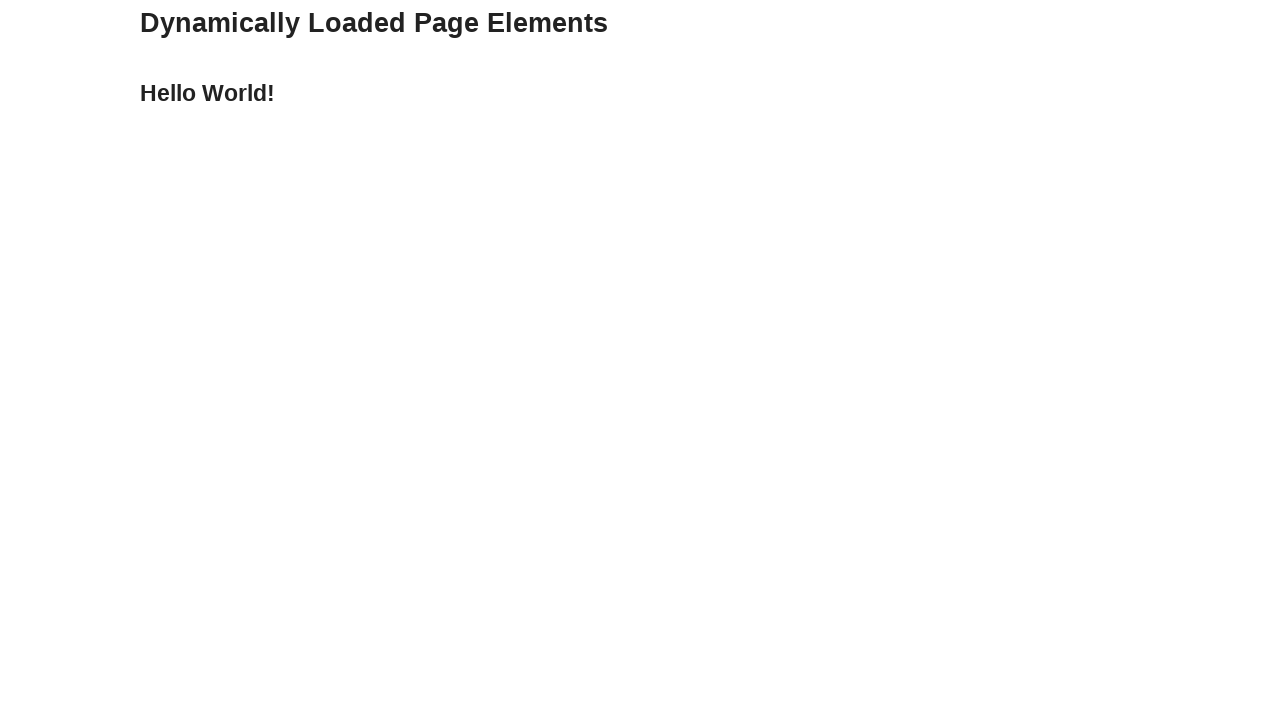